Tests alert popup handling by triggering an alert box and accepting it, then verifying the output message

Starting URL: https://www.hyrtutorials.com/p/alertsdemo.html

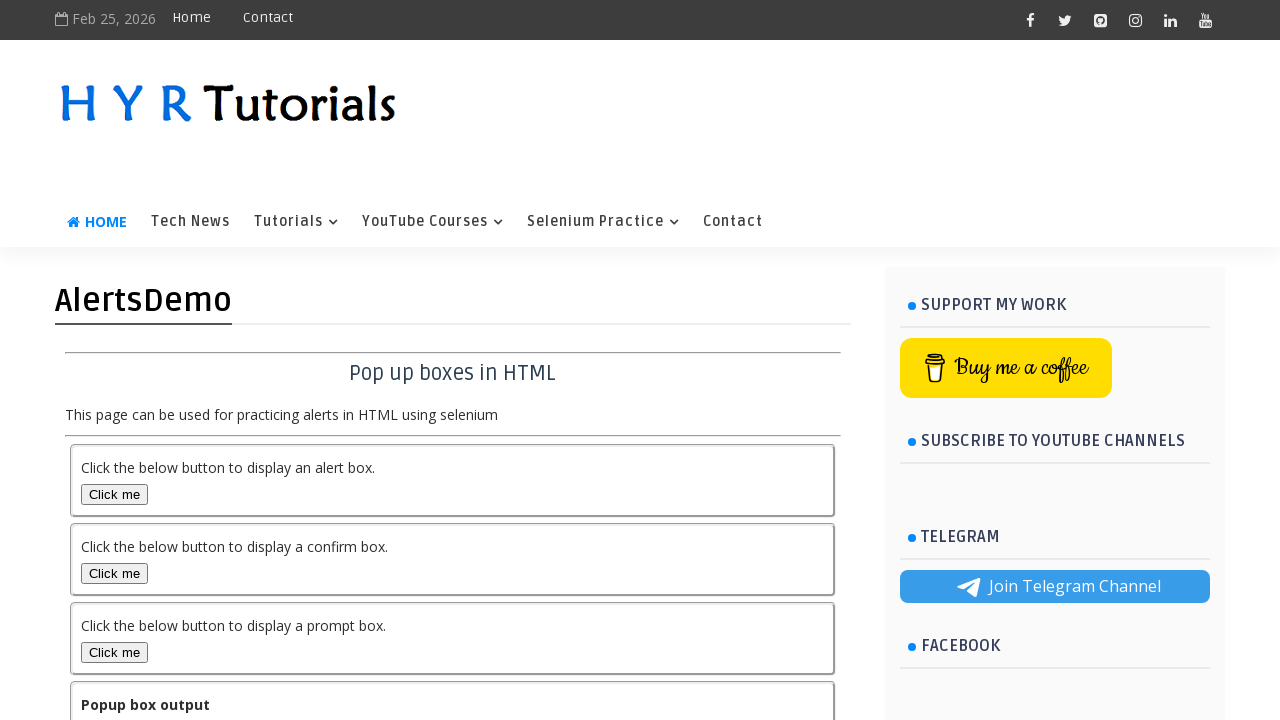

Clicked alert button to trigger alert popup at (114, 494) on #alertBox
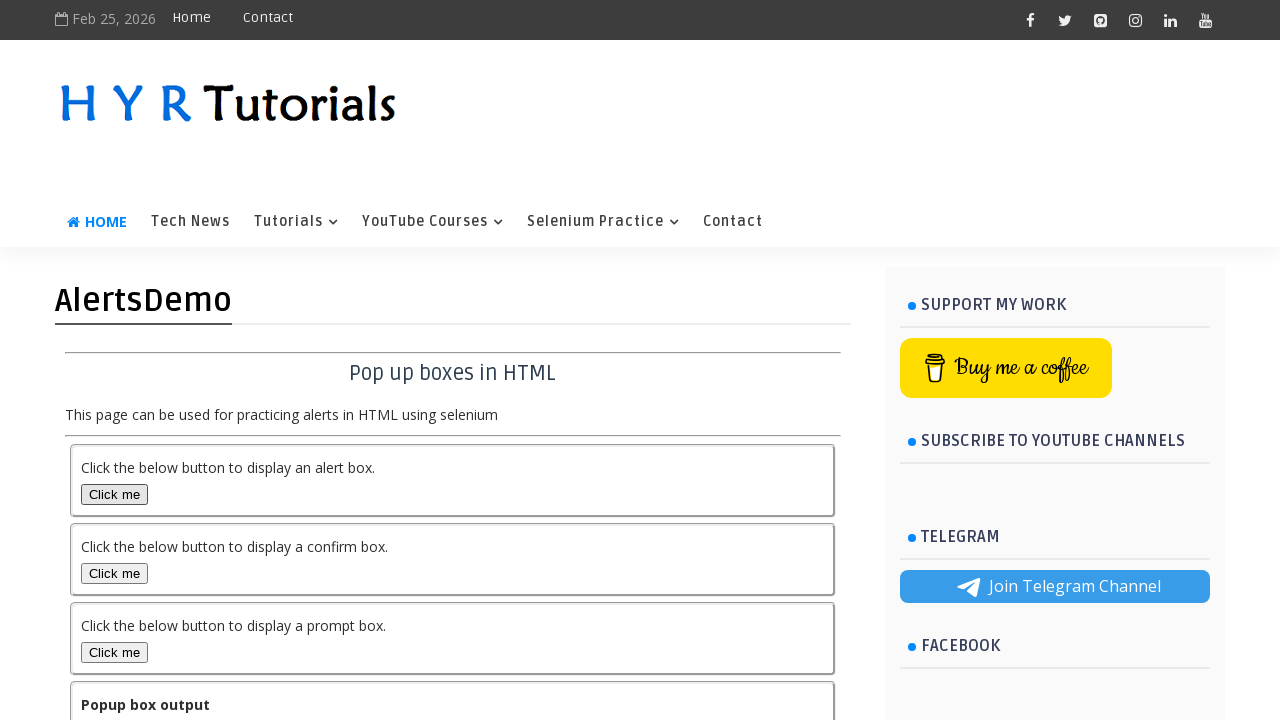

Set up dialog handler to accept alert
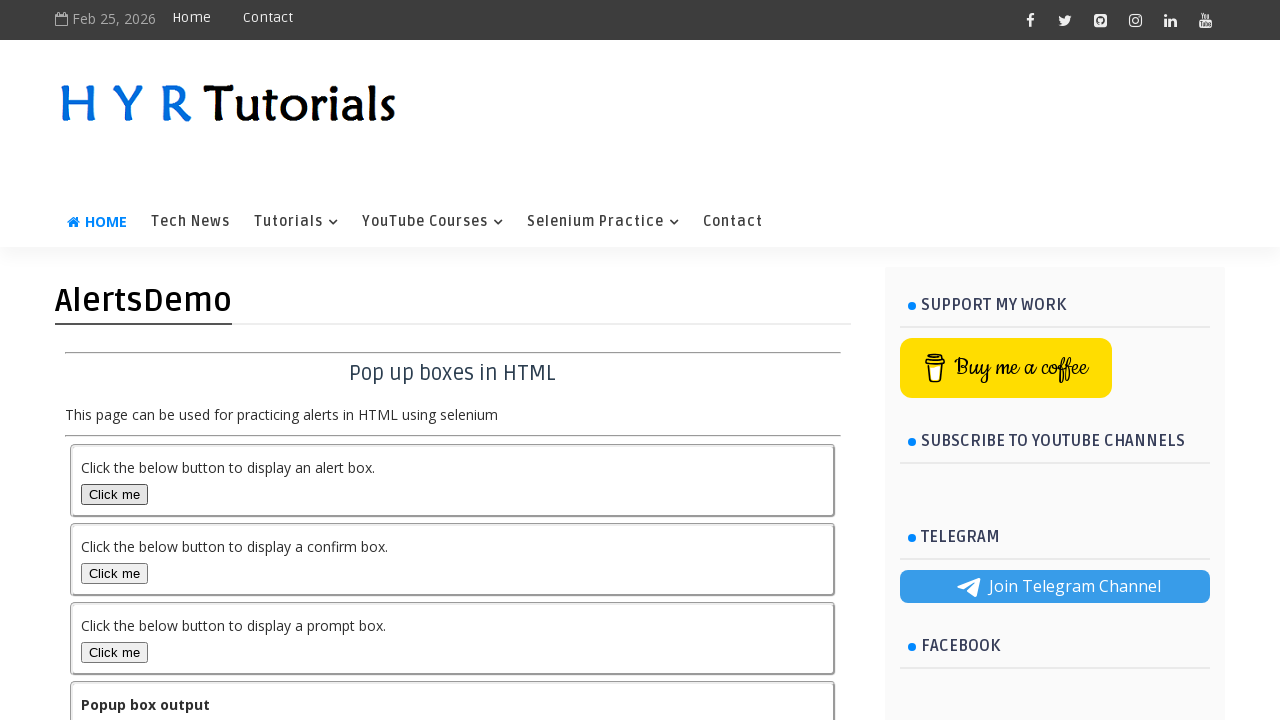

Output element loaded after accepting alert
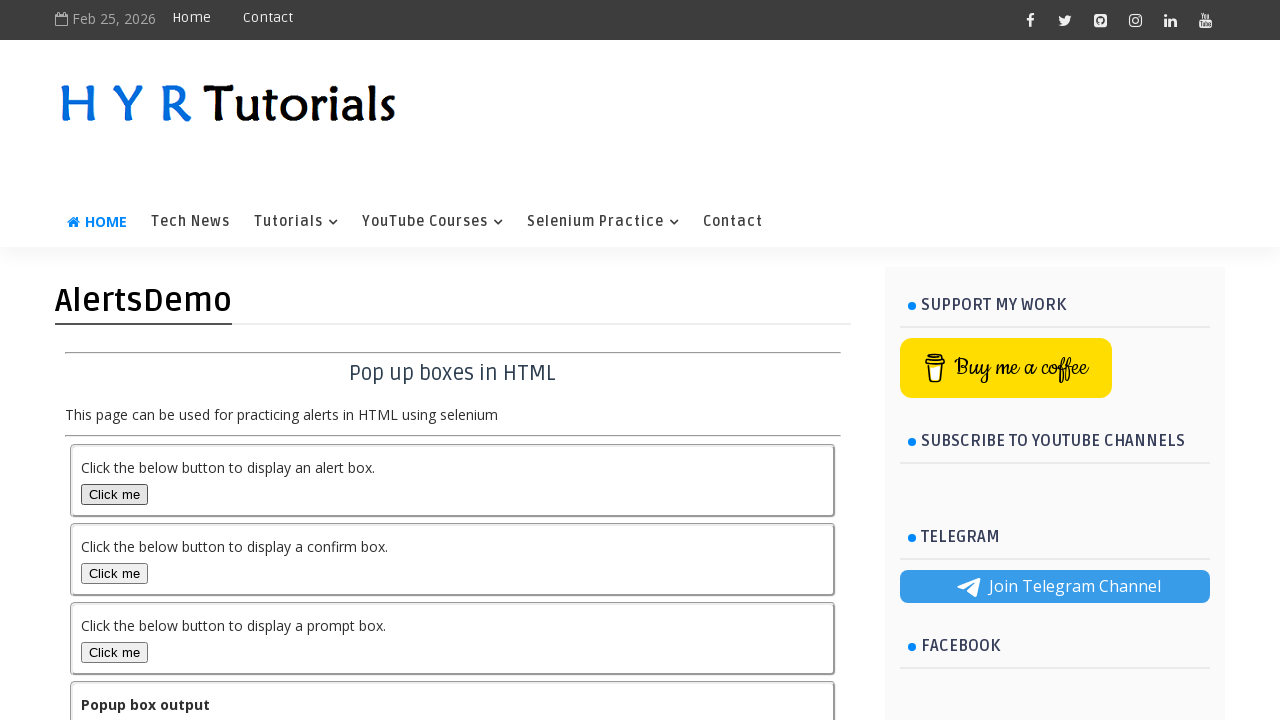

Located output element
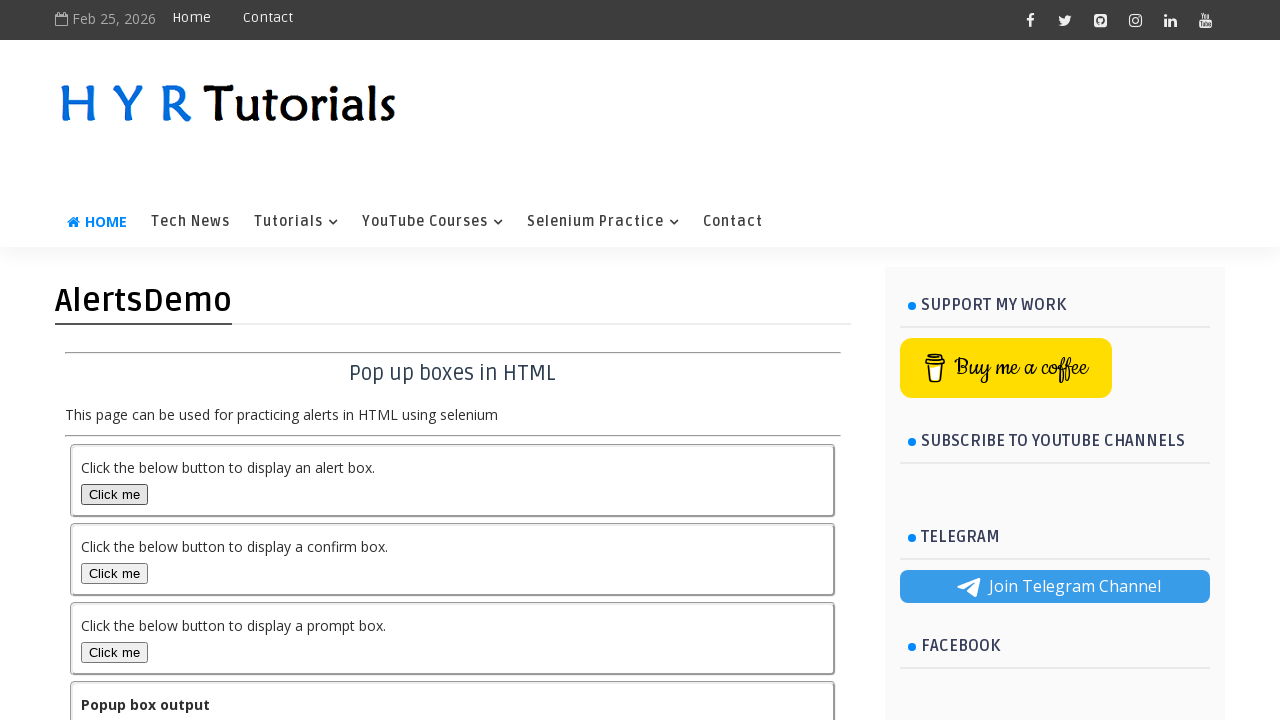

Retrieved output text content
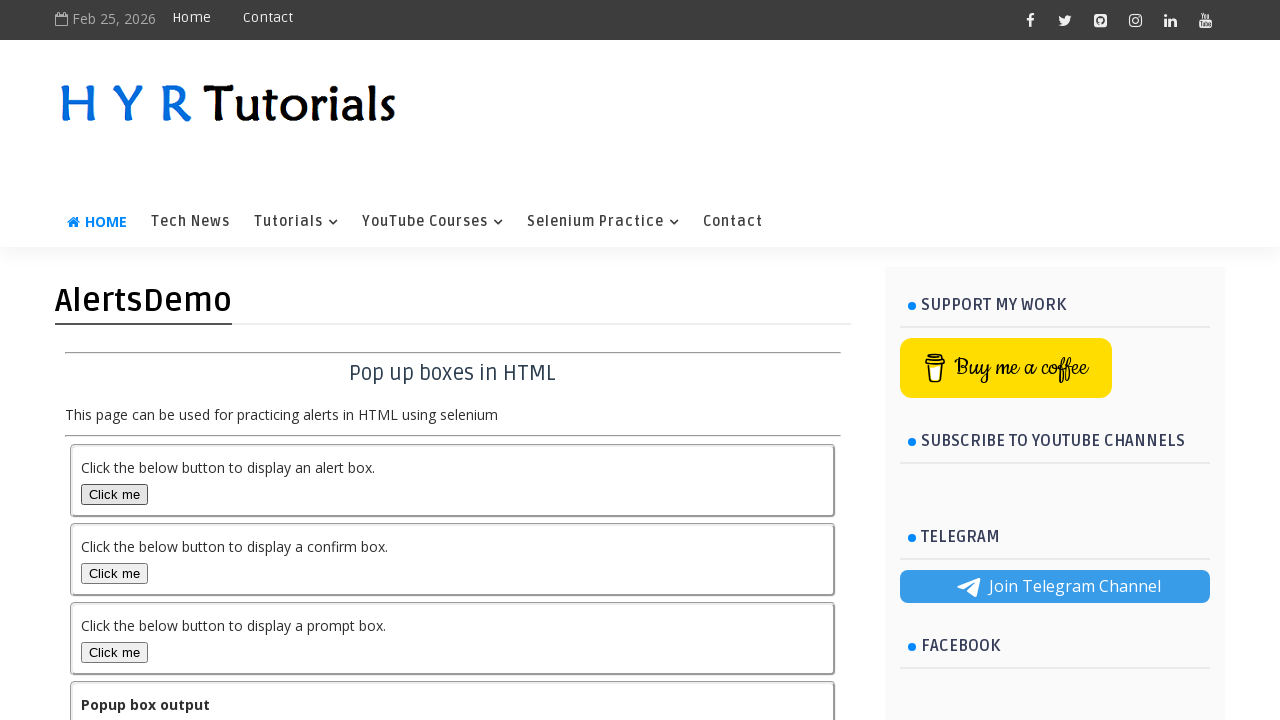

Verified output text displayed: You selected alert popup
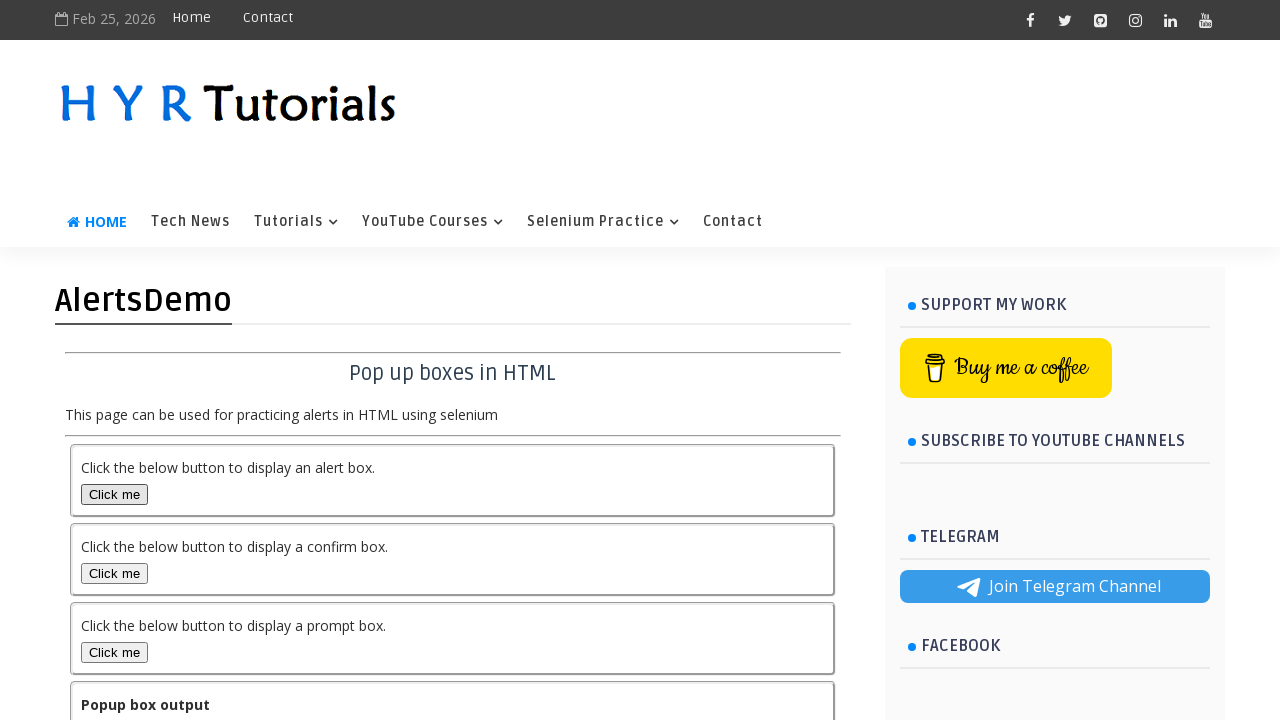

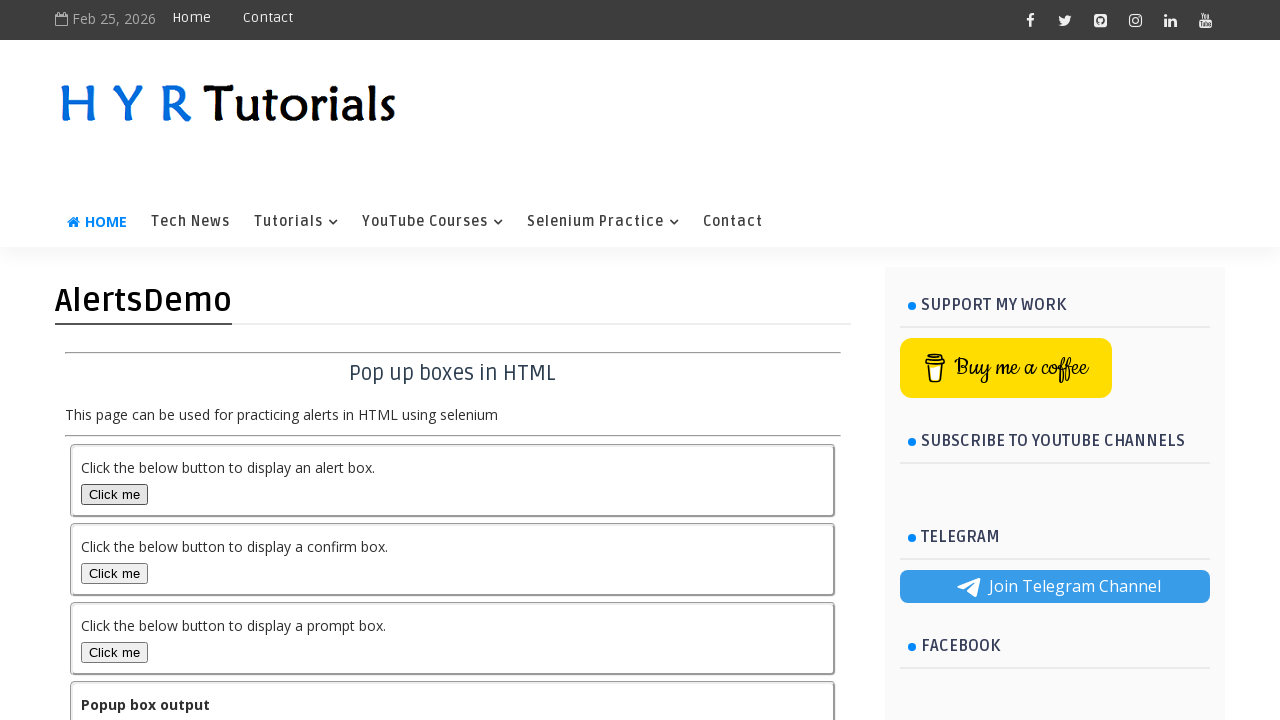